Tests right-click context menu functionality by performing a right-click on an element, selecting the Copy option from the context menu, and dismissing the resulting alert

Starting URL: https://swisnl.github.io/jQuery-contextMenu/demo.html

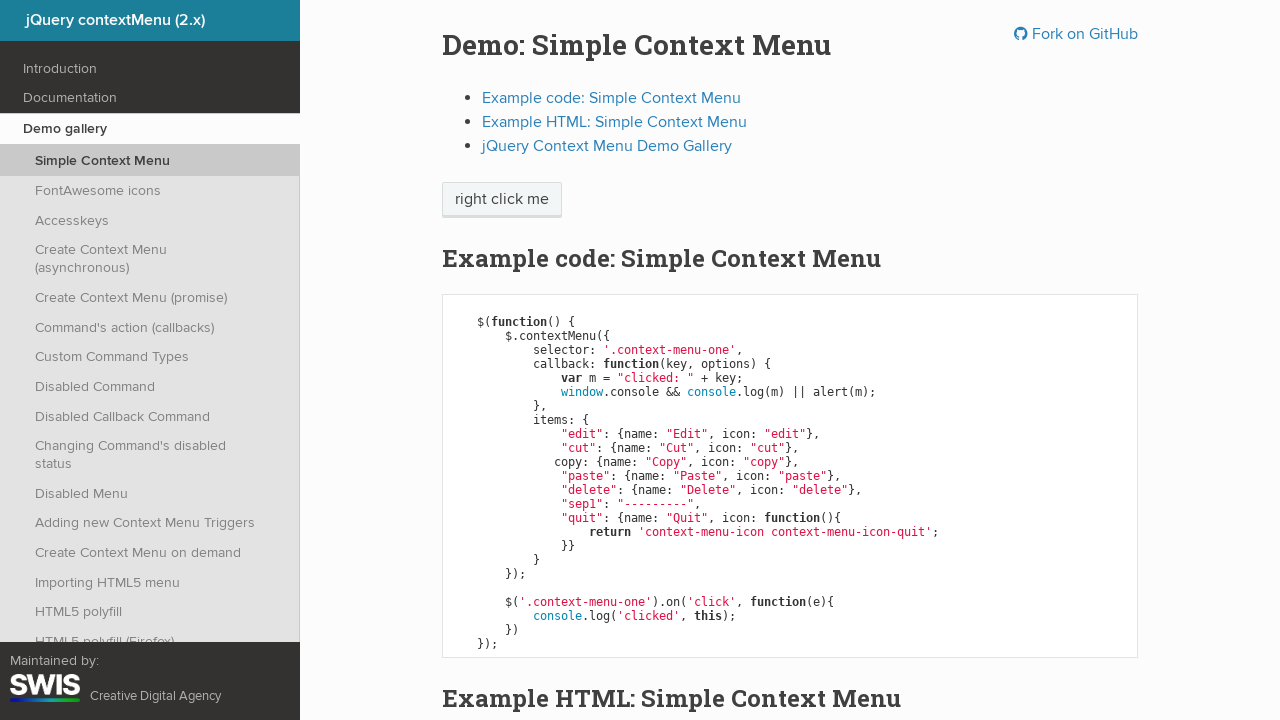

Located the element for right-click context menu test
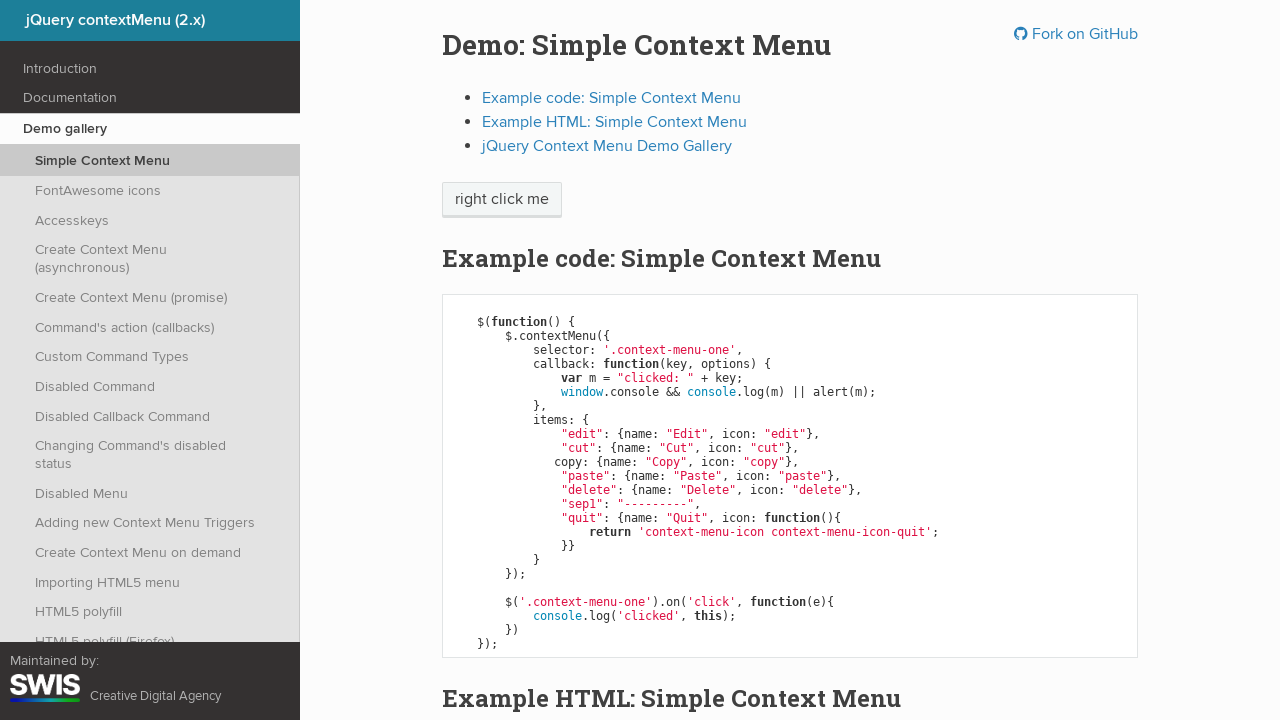

Right-clicked on the context menu element to open the menu at (502, 200) on xpath=//span[@class='context-menu-one btn btn-neutral']
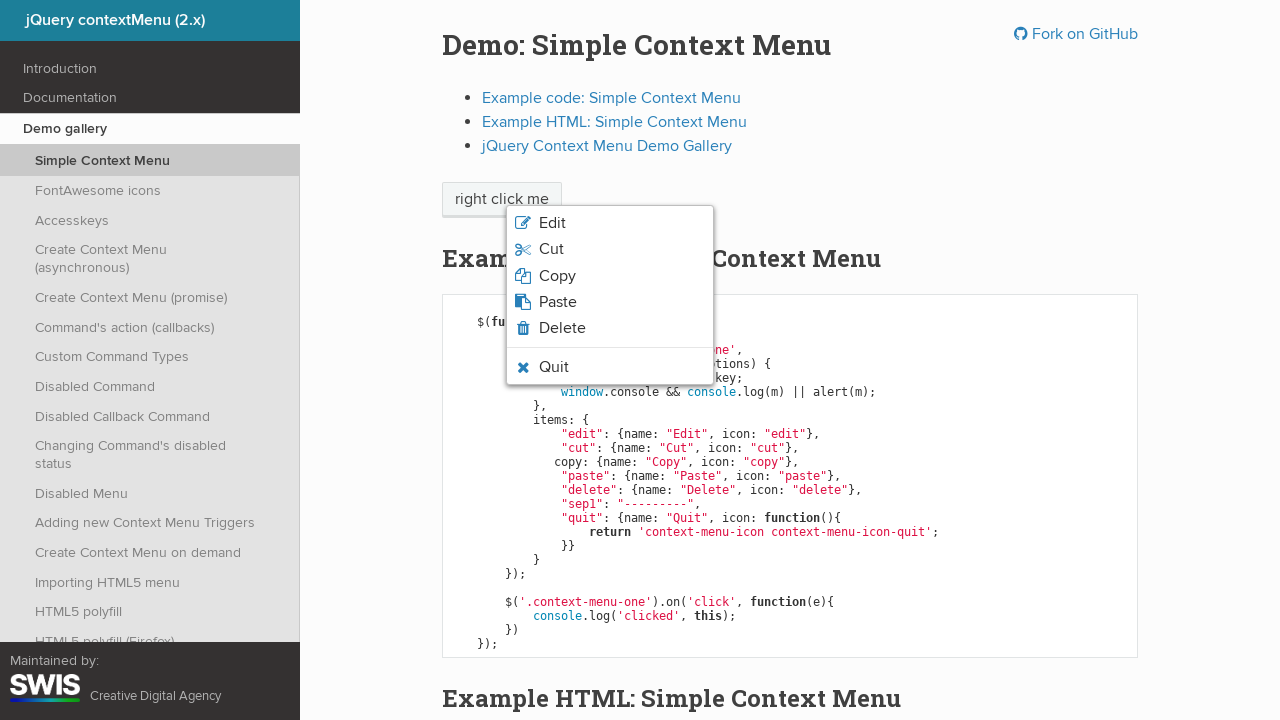

Selected Copy option from the context menu at (557, 276) on xpath=//span[normalize-space()='Copy']
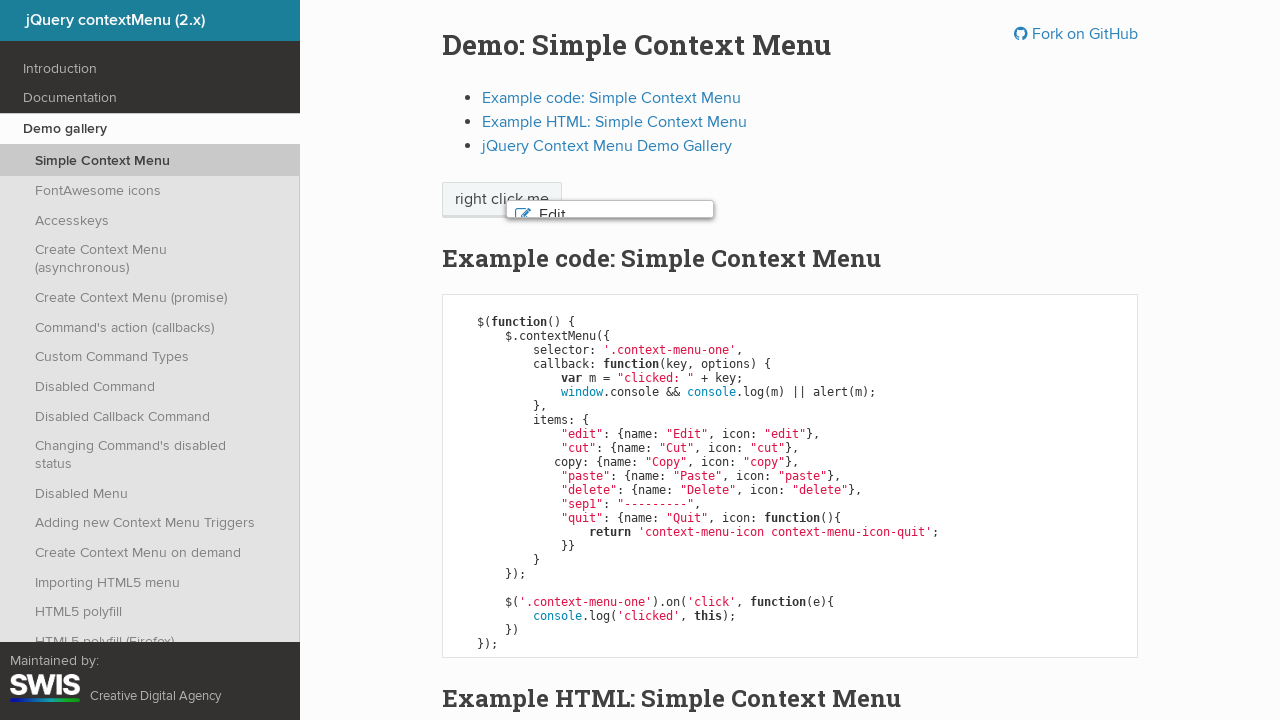

Set up dialog handler to accept the alert
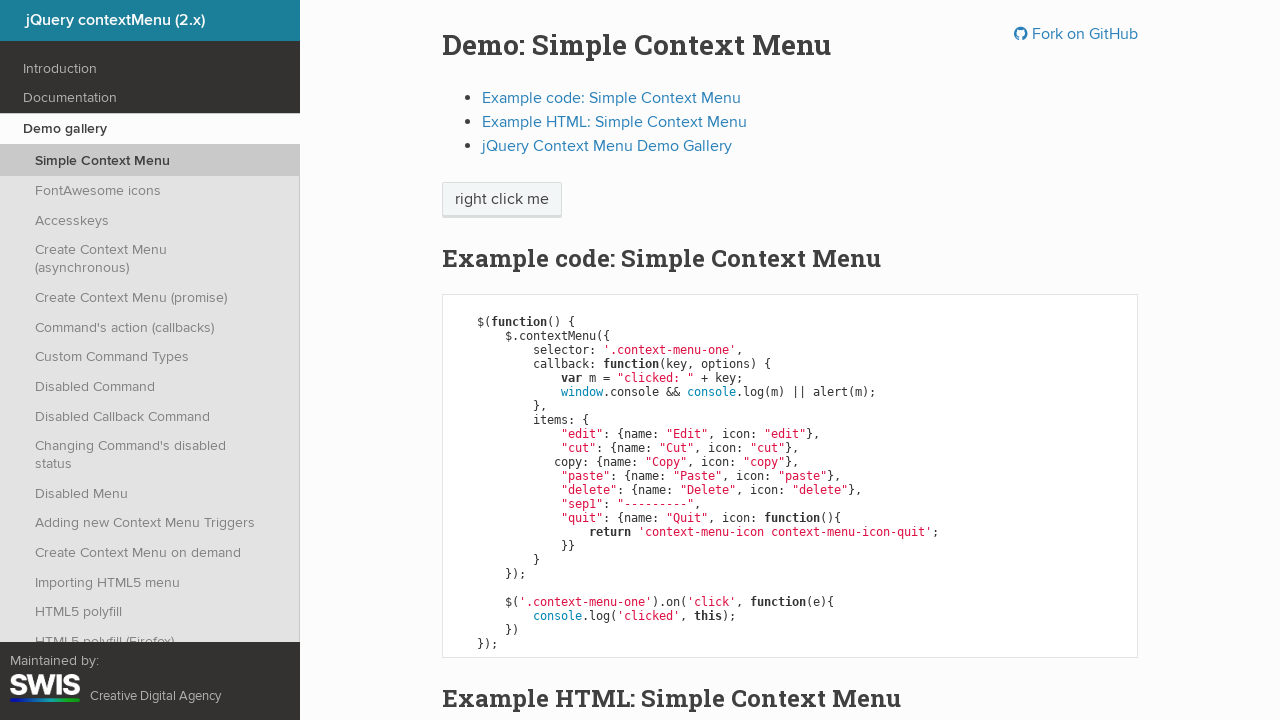

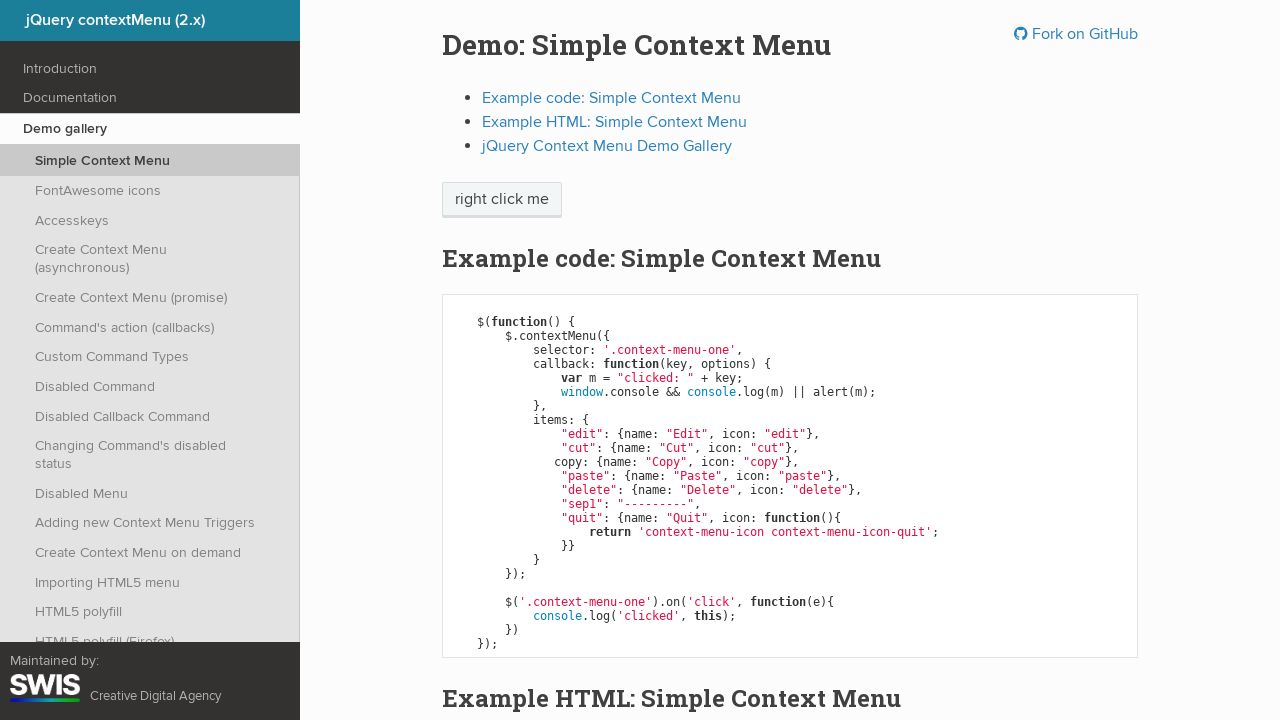